Navigates to the Codemo.dev homepage, clicks on the About link, and verifies that the email address is visible on the About page.

Starting URL: https://codemo.dev/

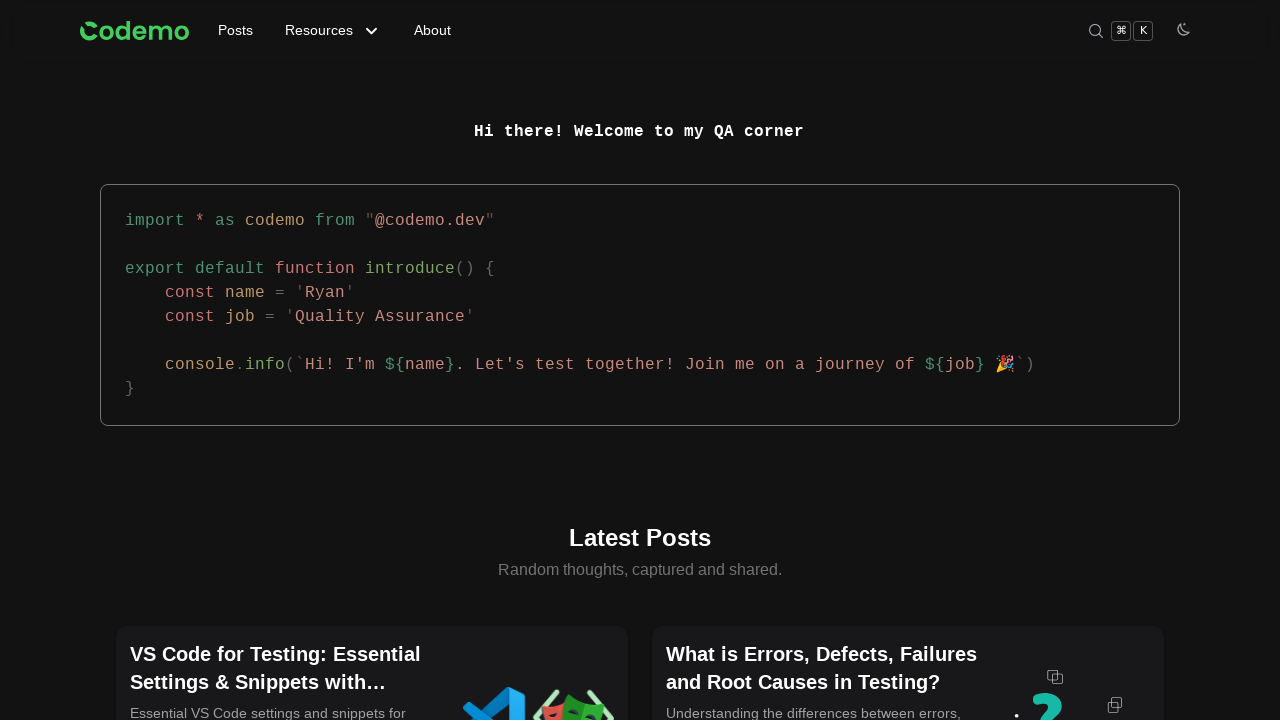

Navigated to Codemo.dev homepage
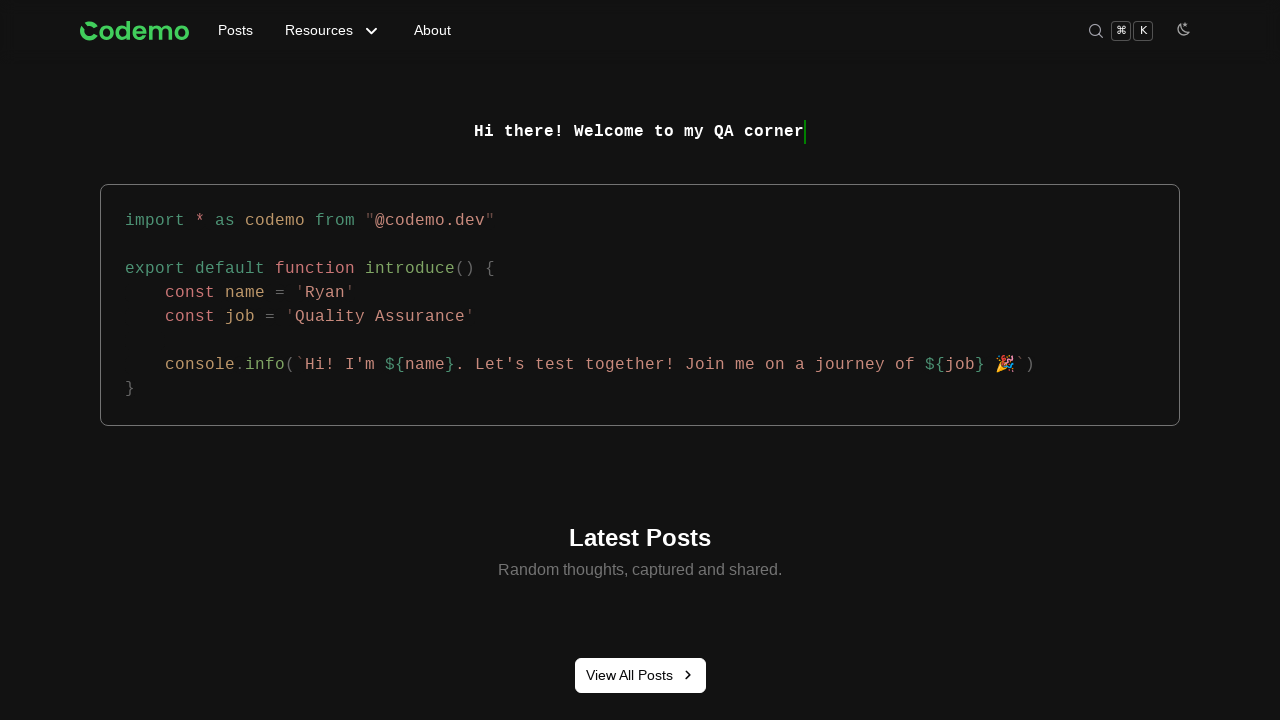

Clicked on About link at (432, 31) on internal:label="About"i >> internal:role=link[name="About"i]
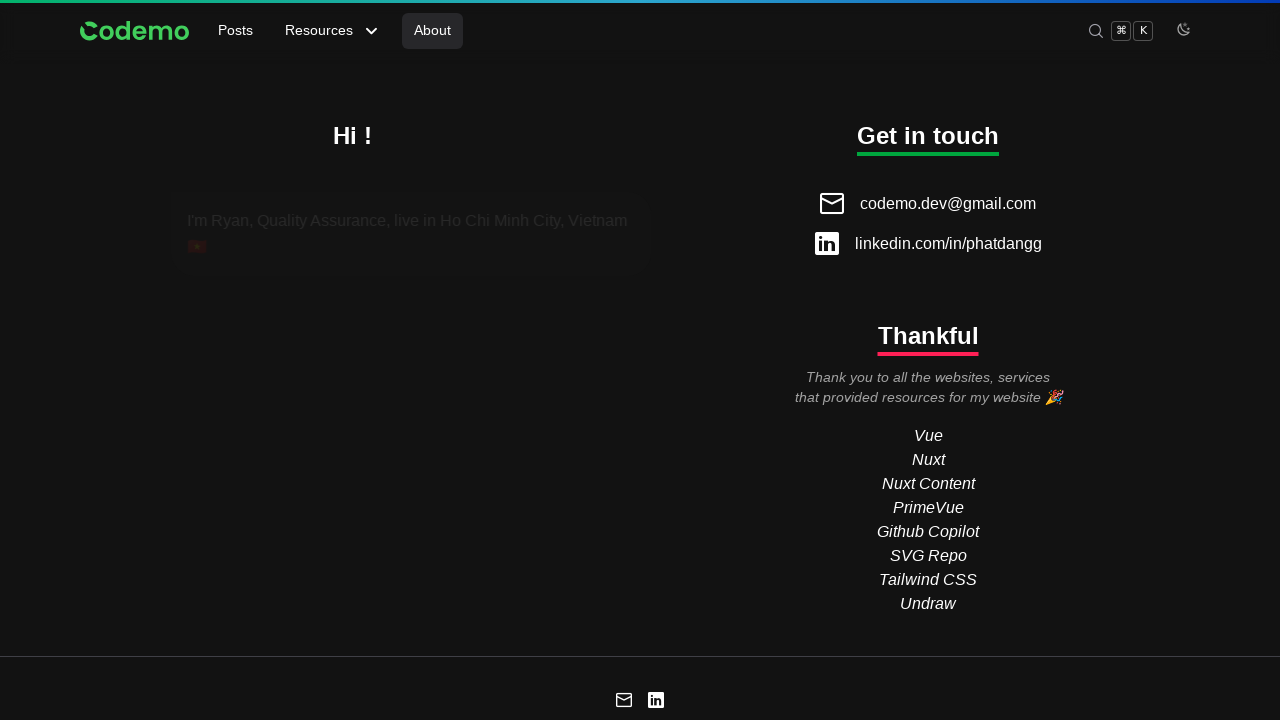

Email address codemo.dev@gmail.com is visible on About page
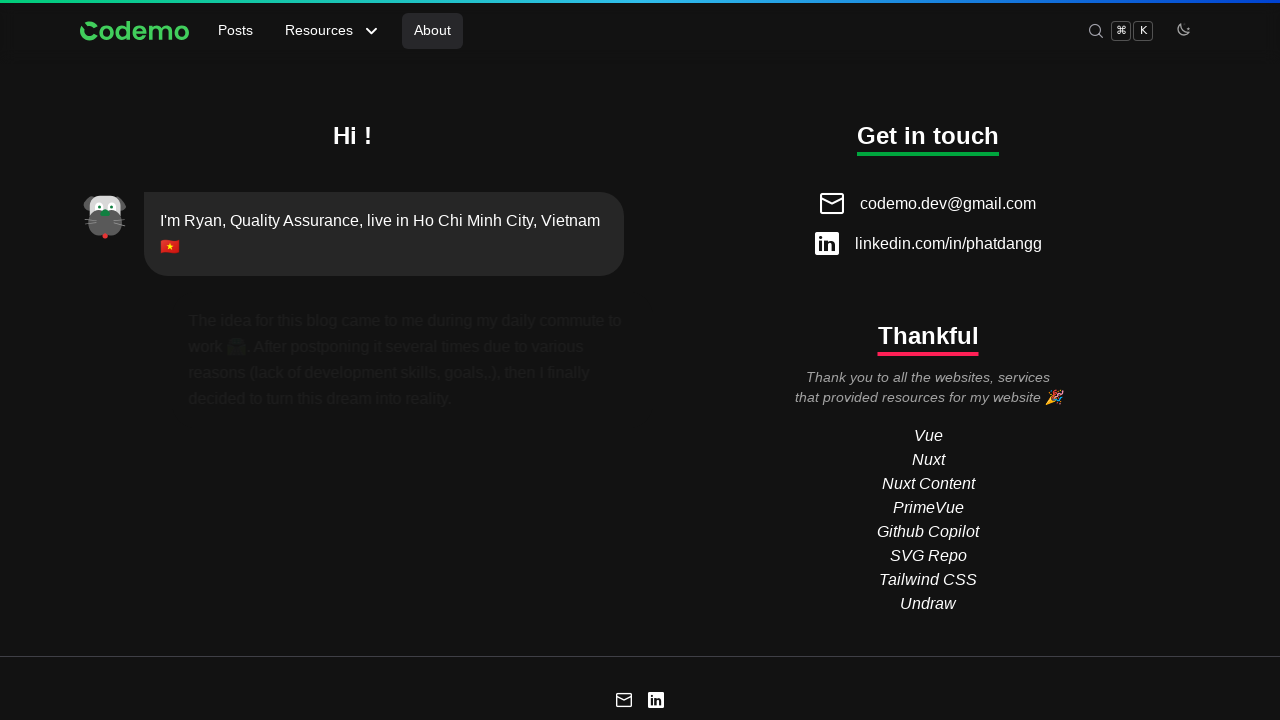

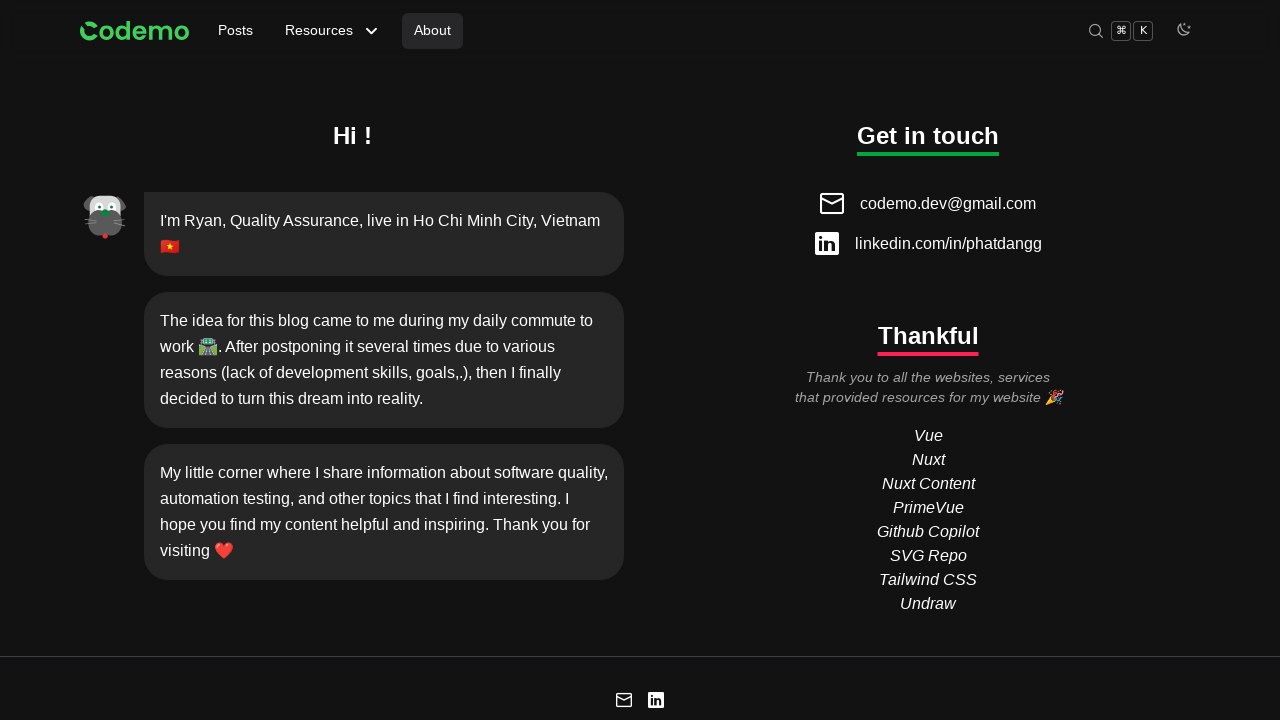